Navigates to Gmail homepage and clicks on the Help link to access the help section

Starting URL: https://www.gmail.com/

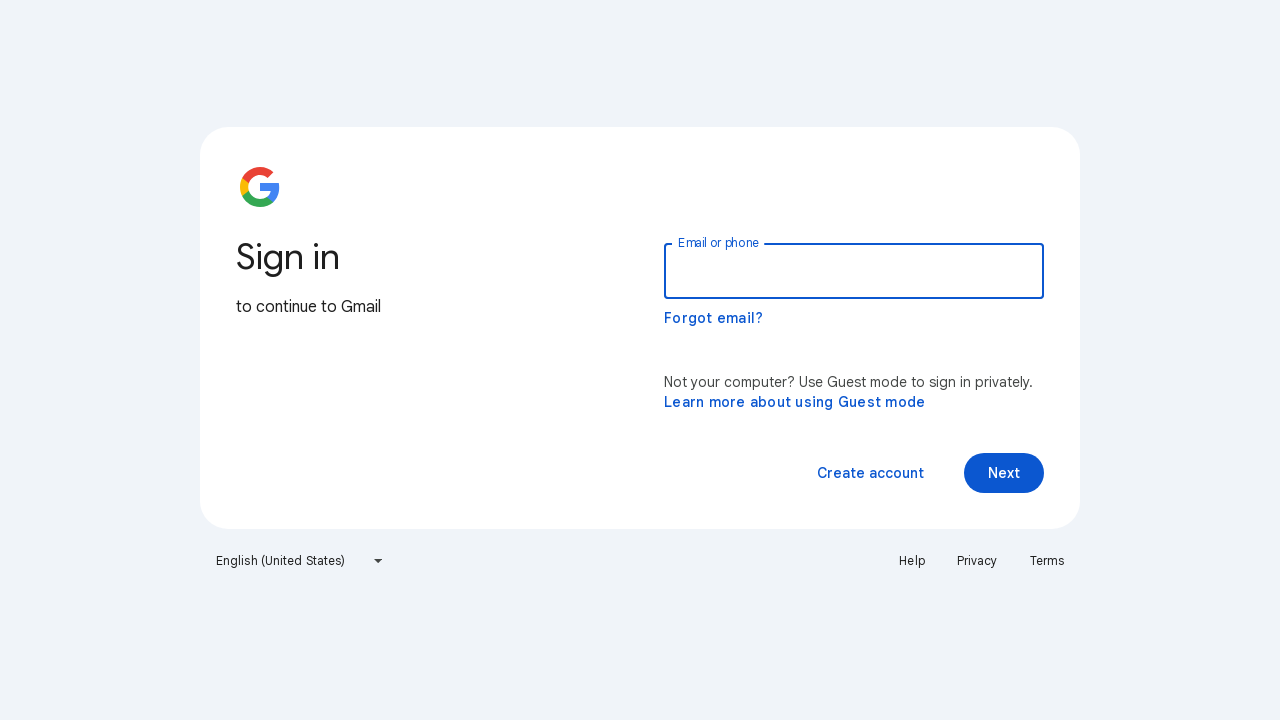

Waited for page to load (domcontentloaded state)
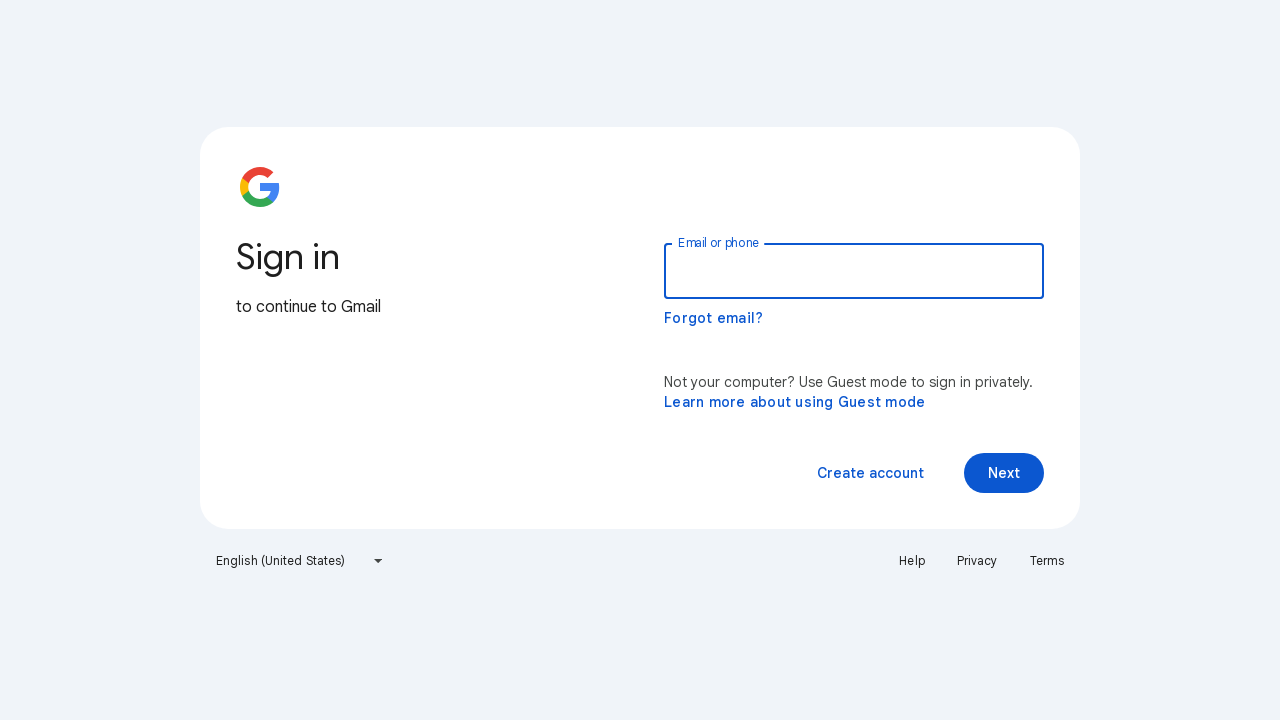

Clicked on the Help link at (912, 561) on text=Help
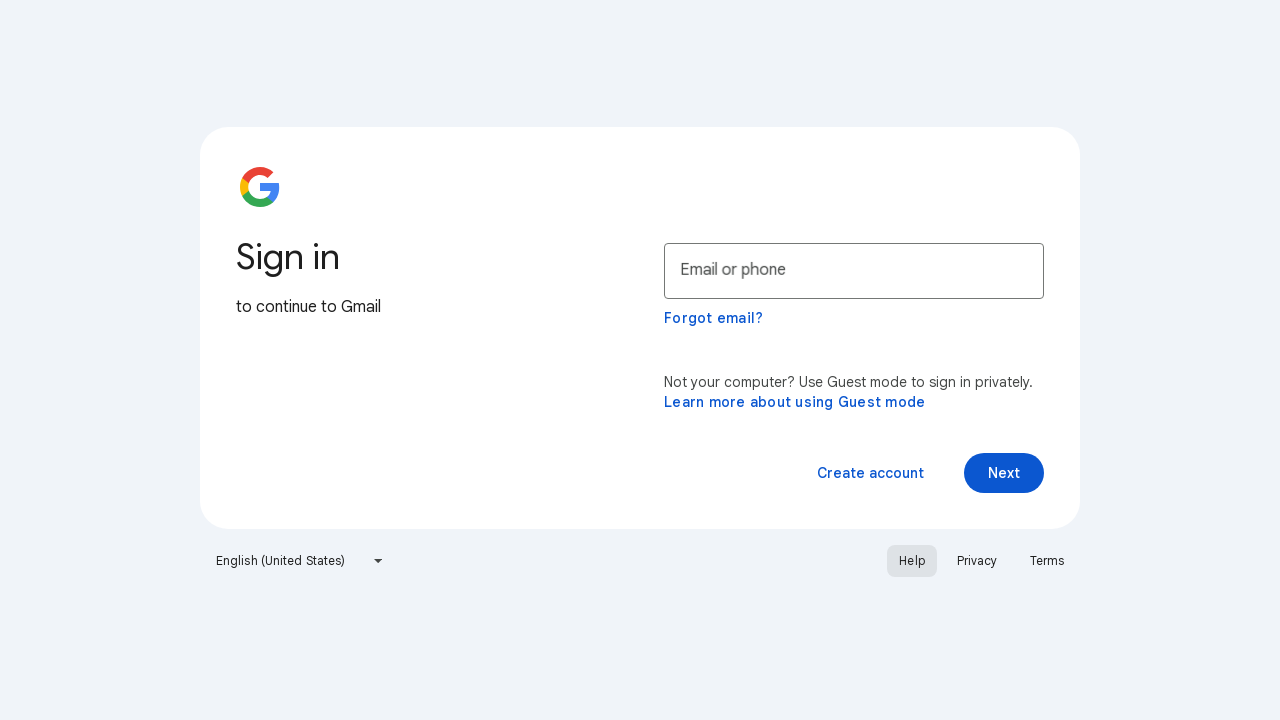

Waited for Help link to be visible
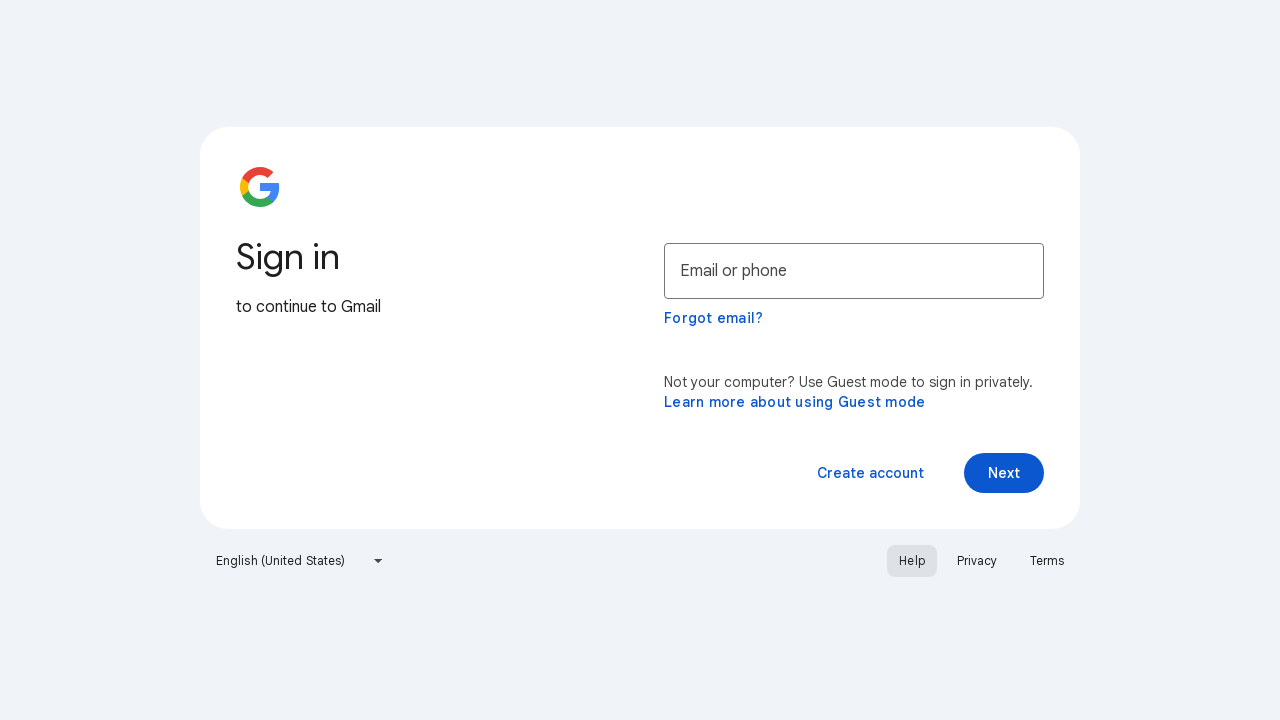

Clicked on the Help link to access the help section at (912, 561) on text=Help
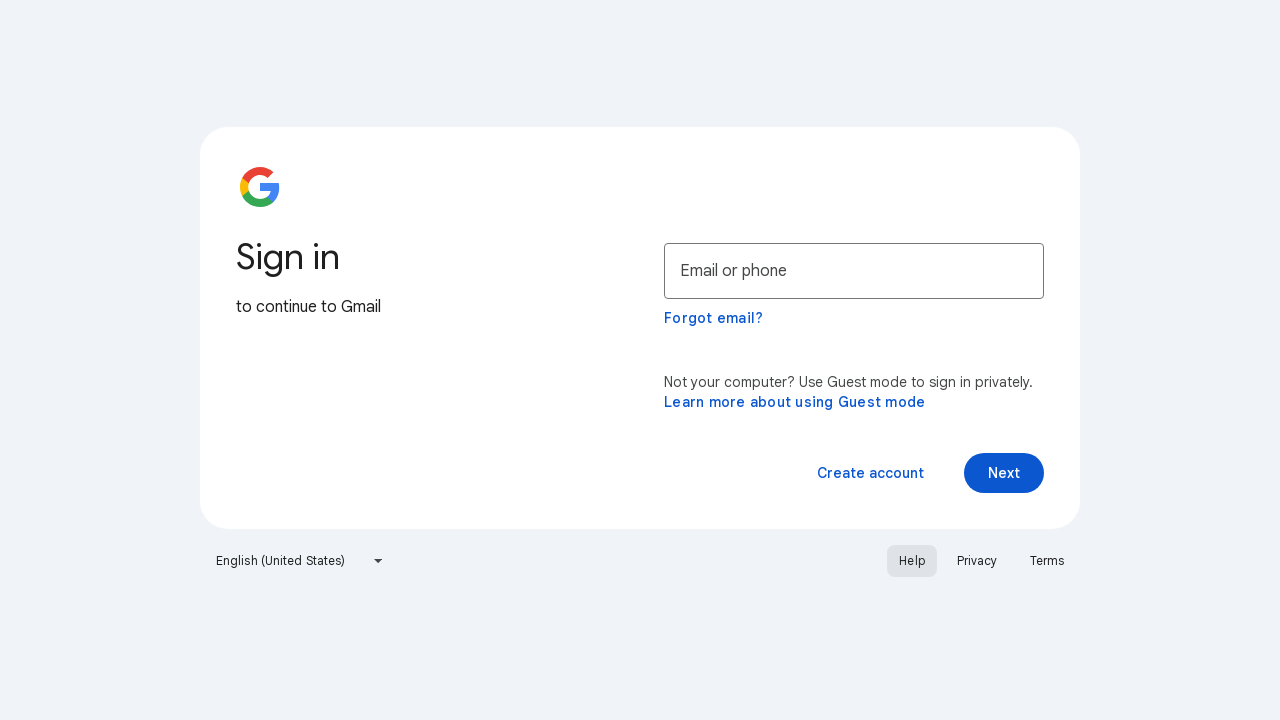

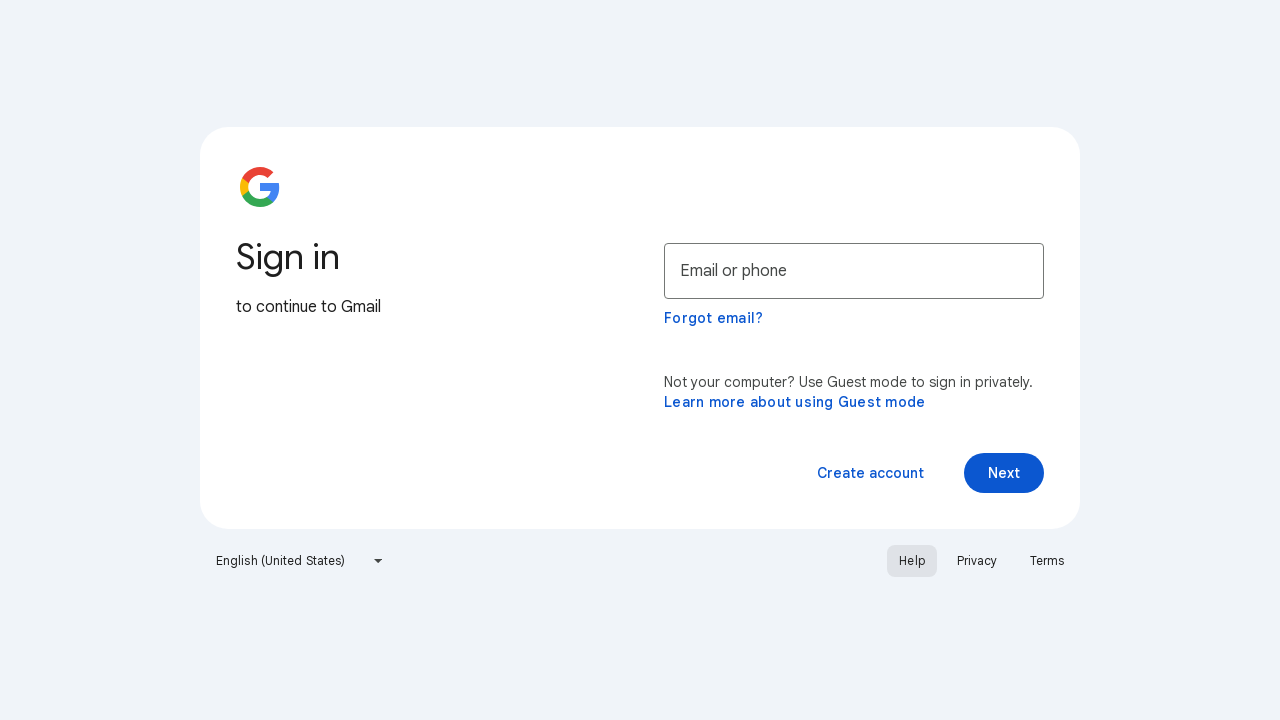